Tests drag and drop functionality on a Telerik demo page by dragging a tree node item to a price checker area and verifying the price is displayed

Starting URL: https://demos.telerik.com/aspnet-ajax/treeview/examples/overview/defaultcs.aspx

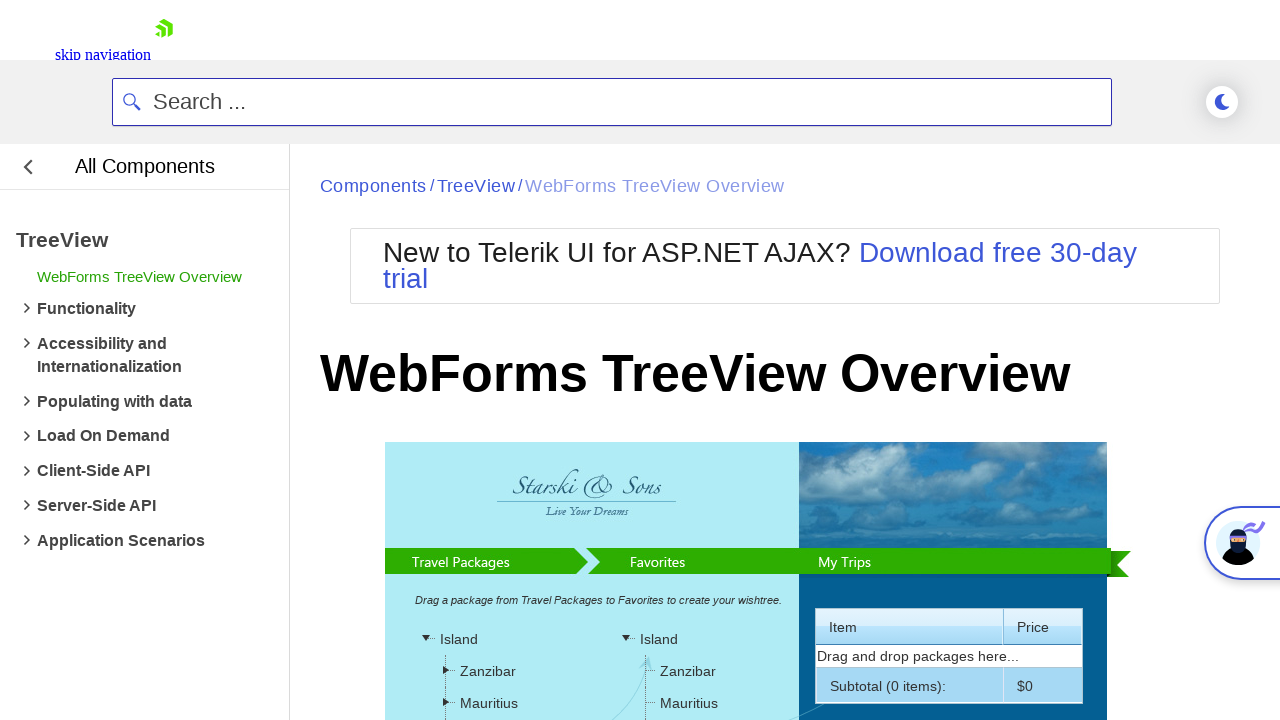

Waited for tree view node item to load
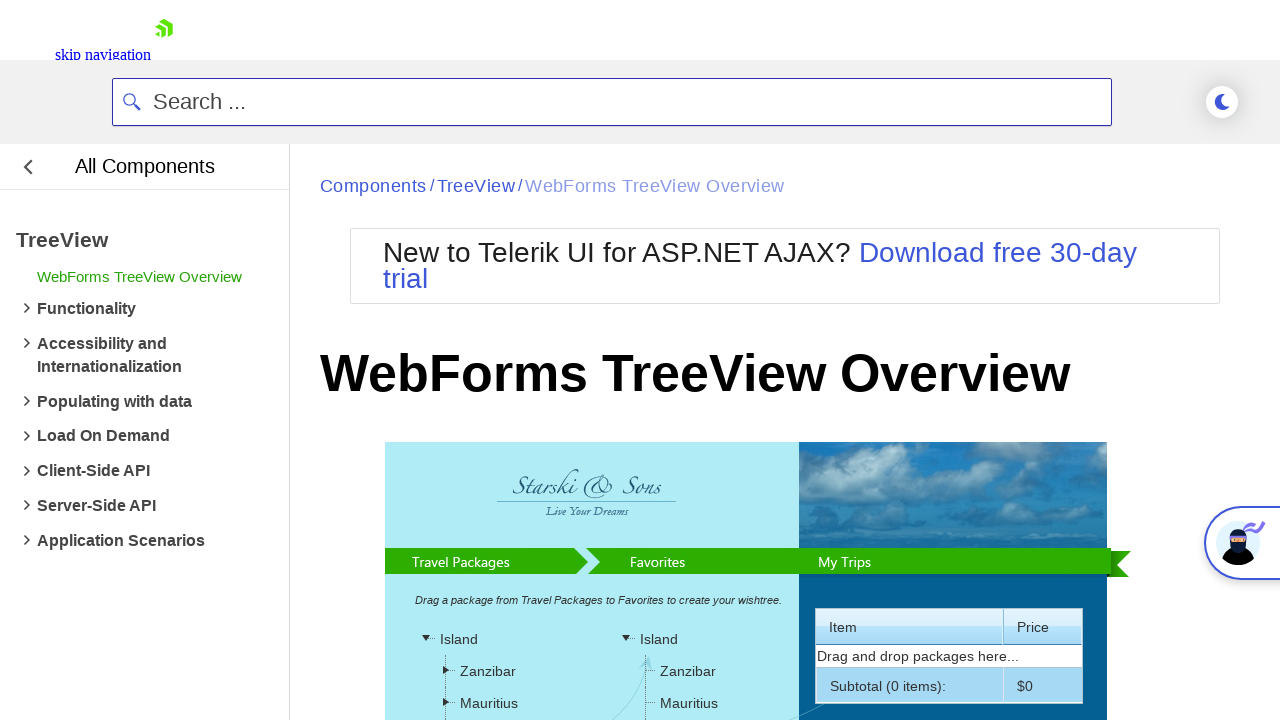

Waited for price checker area to load
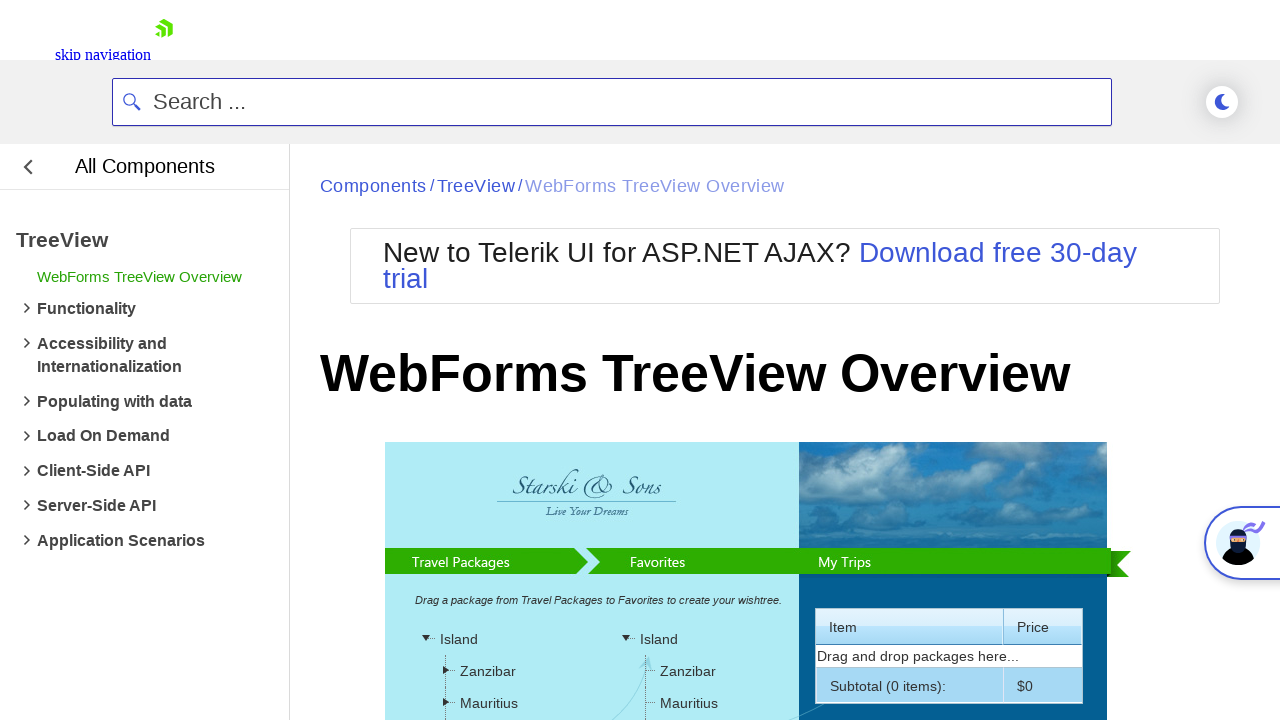

Located tree node item source element
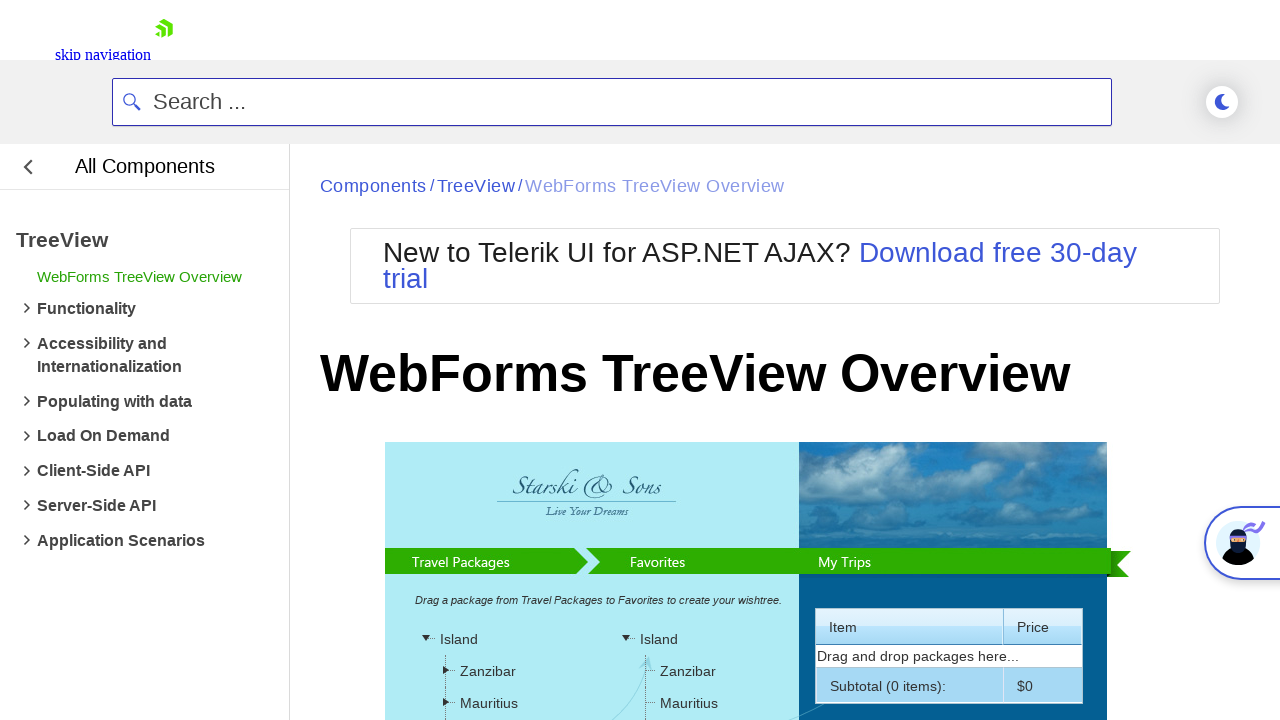

Located price checker target element
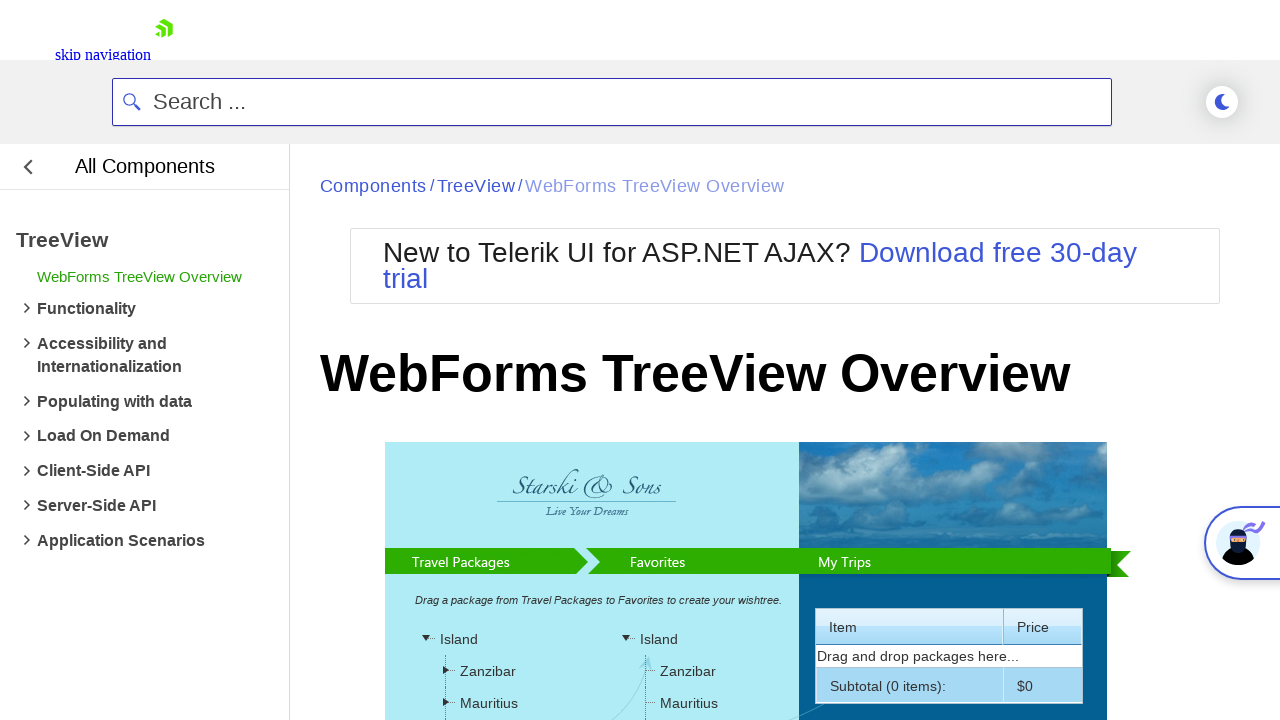

Dragged tree node item to price checker area at (687, 454)
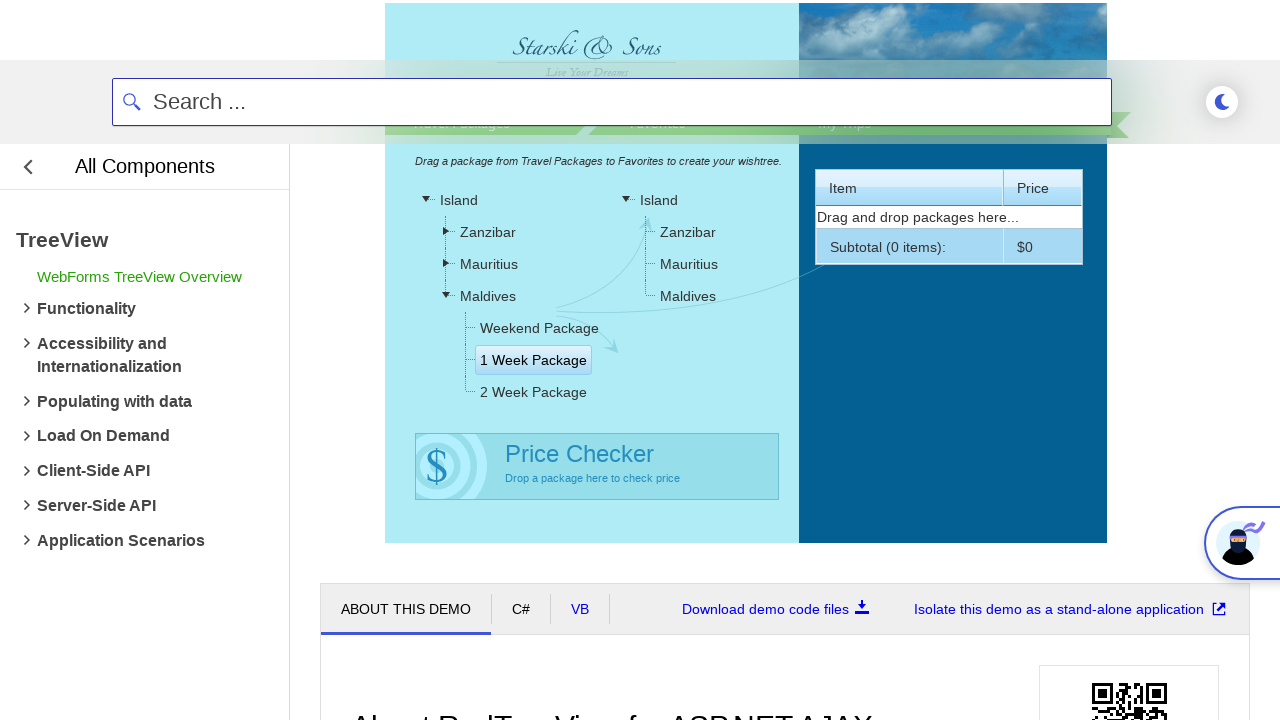

Waited for price label to appear
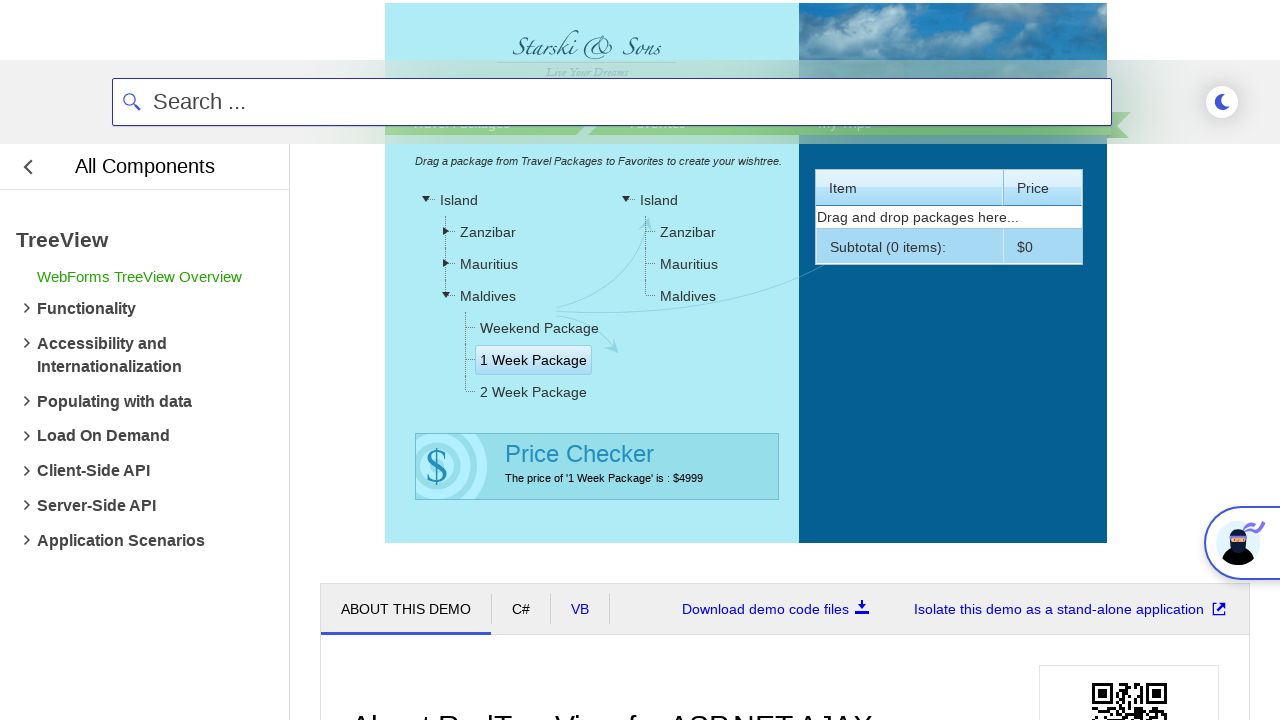

Retrieved price text: The price of '1 Week Package' is : $4999
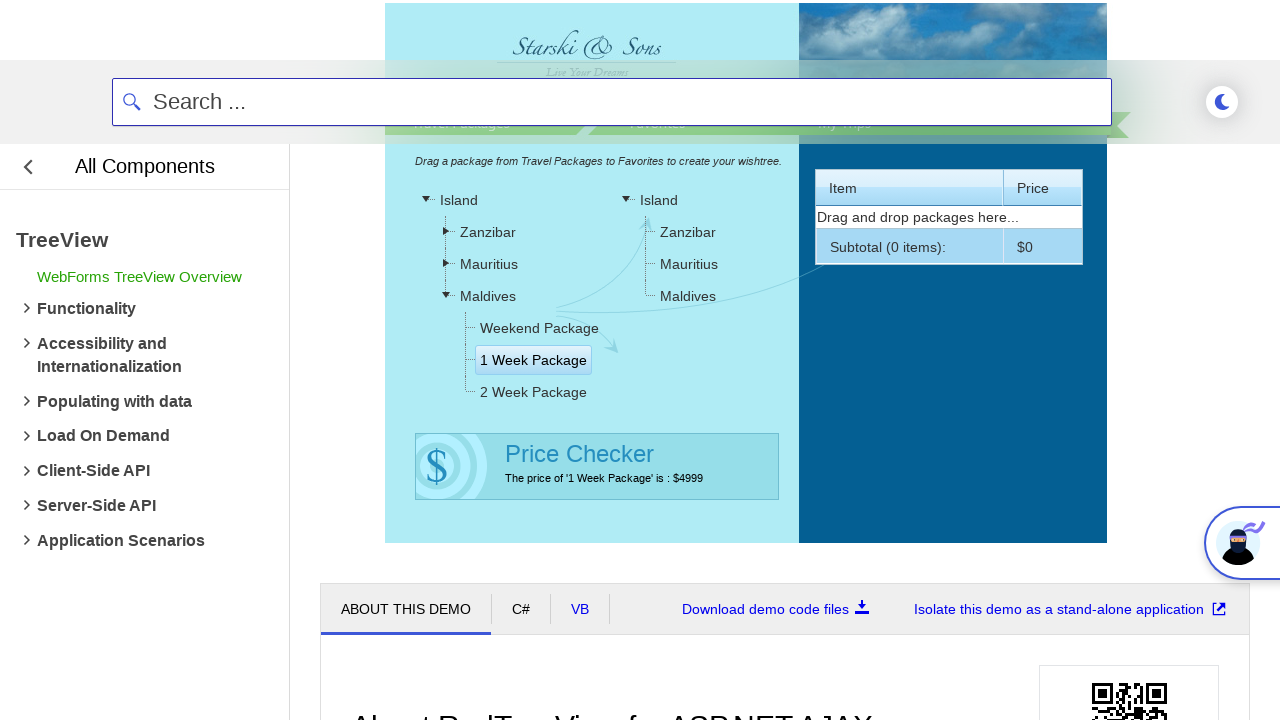

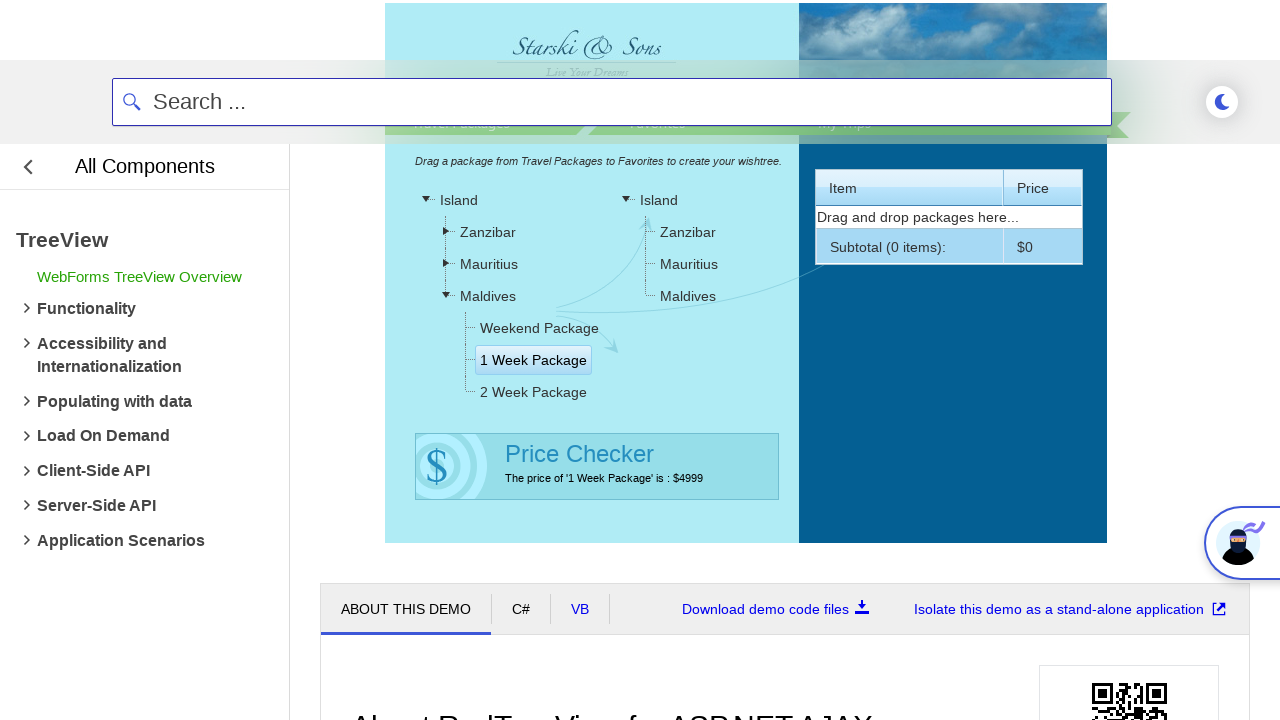